Tests clicking on the Draggable link from the jQuery UI homepage and verifying the page title

Starting URL: http://jqueryui.com/

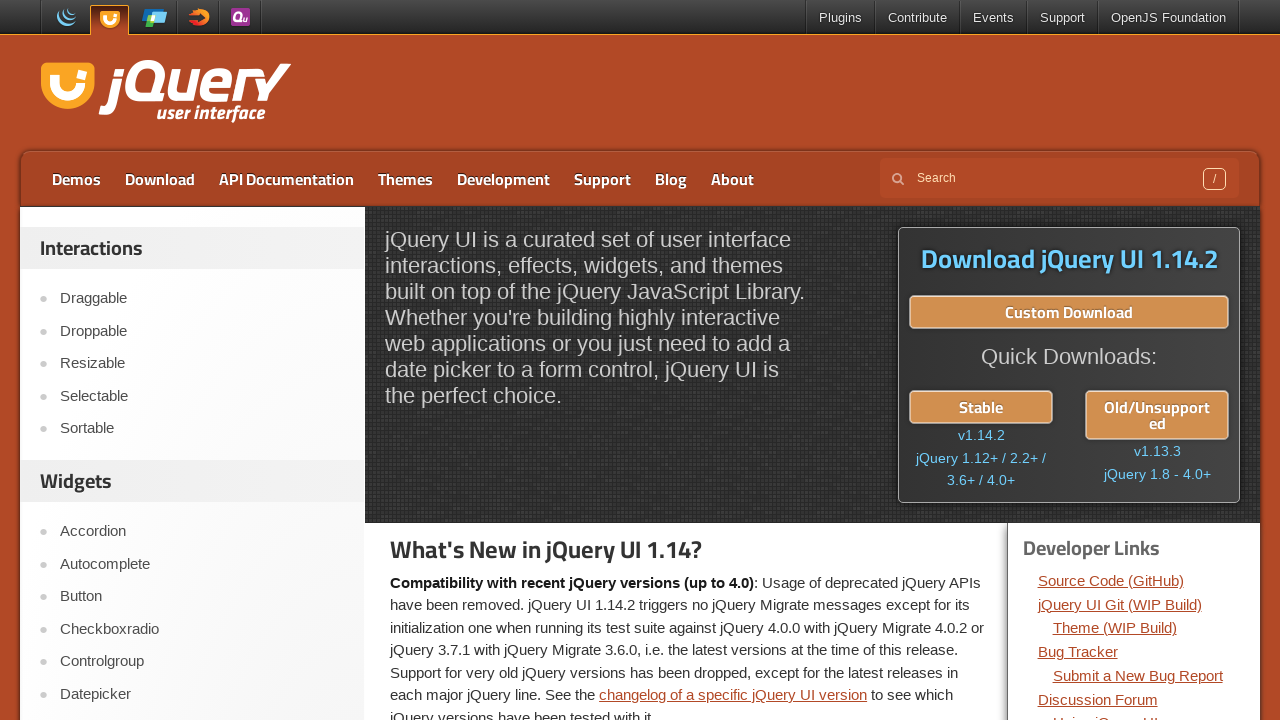

Verified page title is 'jQuery UI'
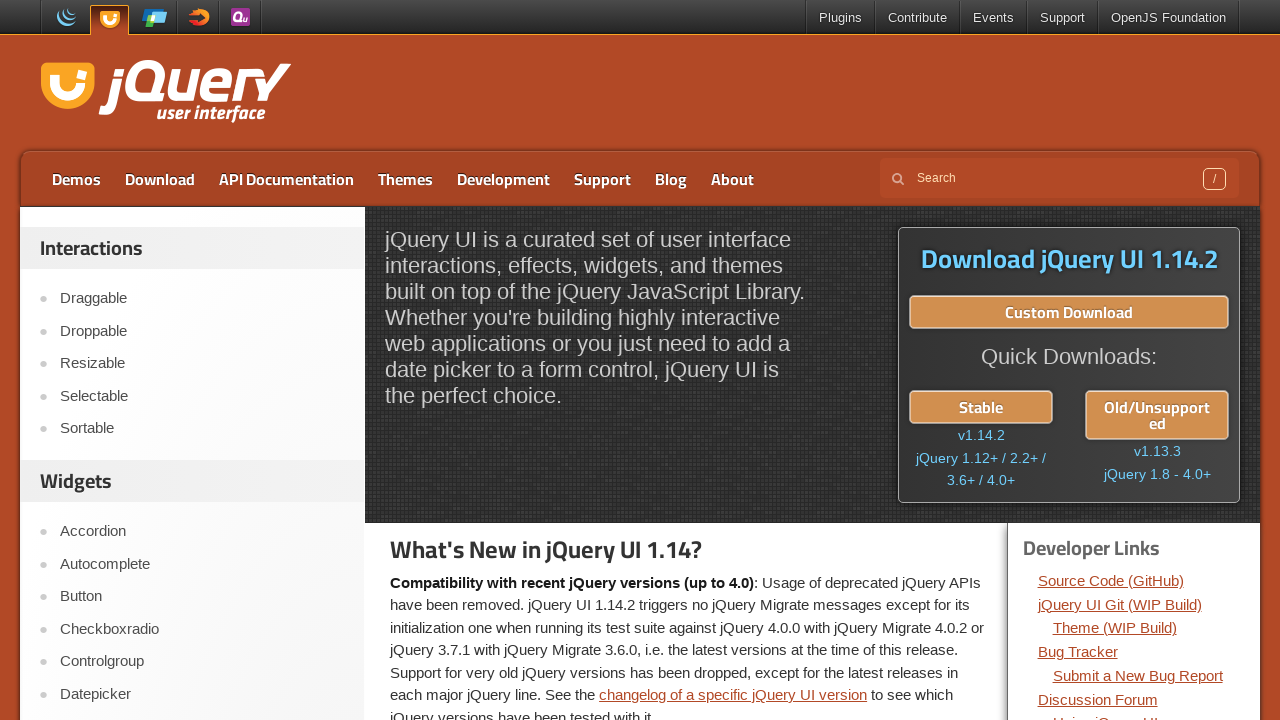

Clicked on the Draggable link at (202, 299) on xpath=//a[contains(text(),'Draggable')]
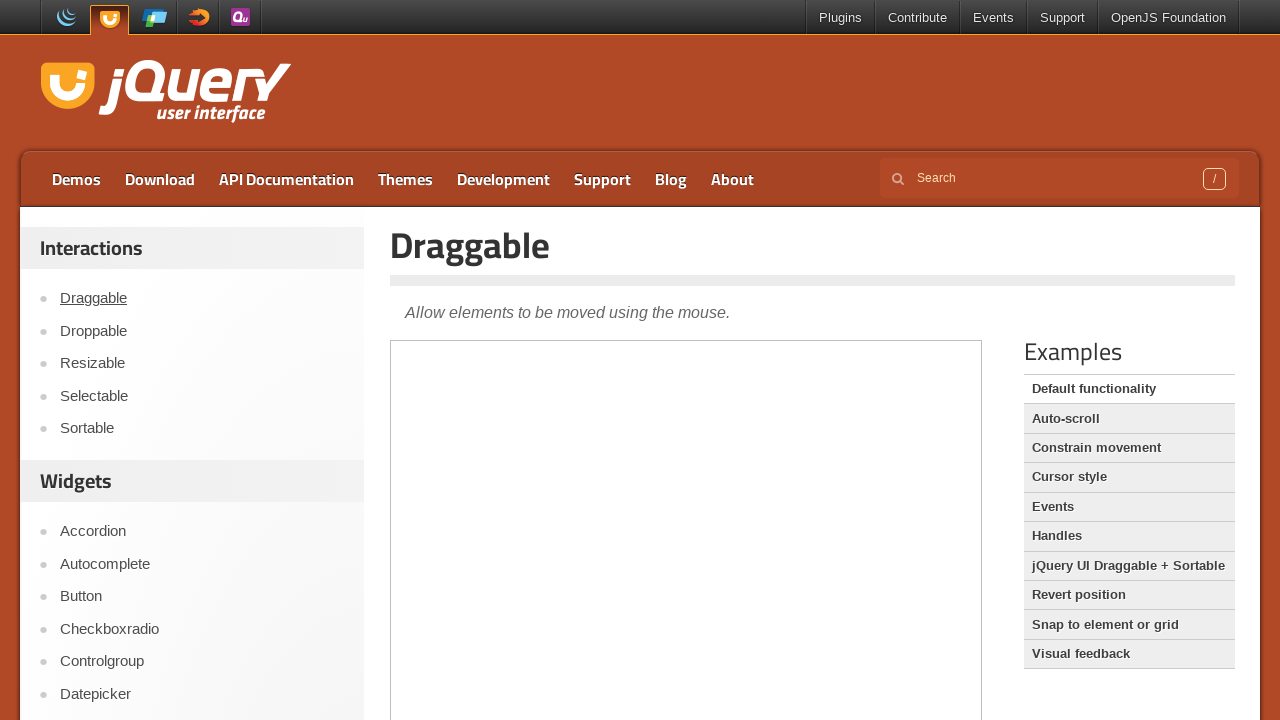

Waited for page to load (networkidle)
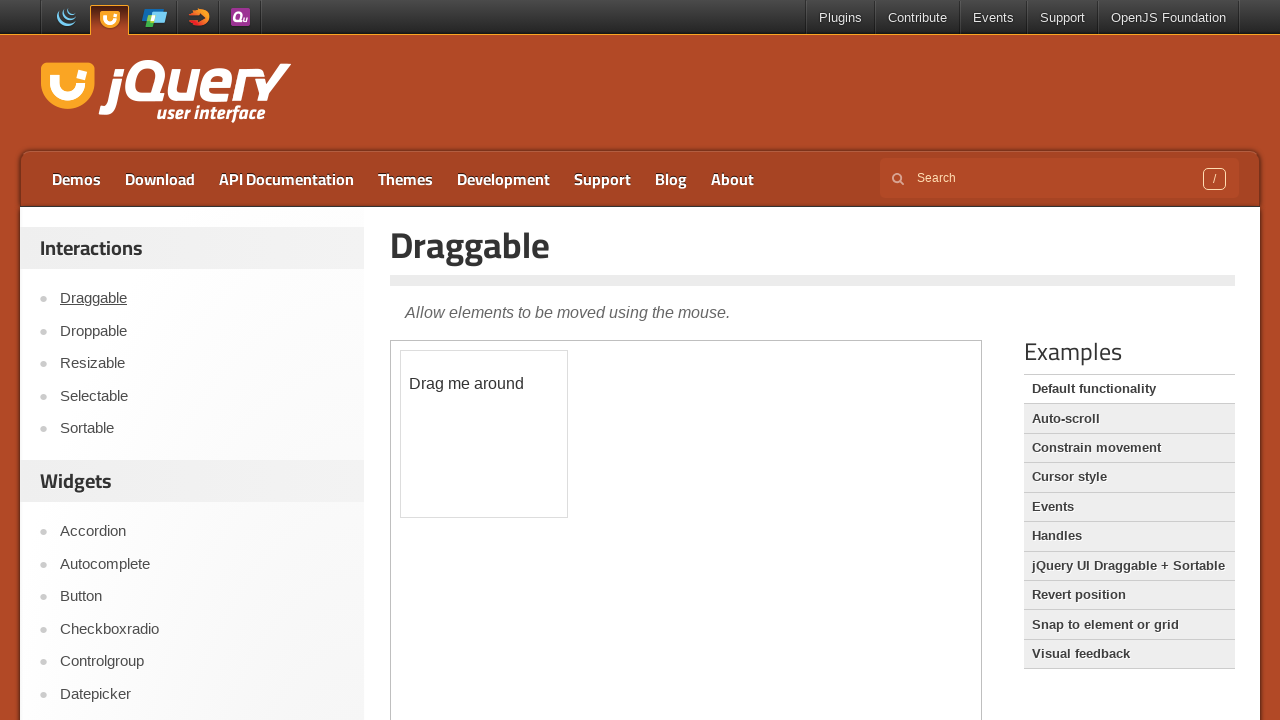

Navigated back to the jQuery UI homepage
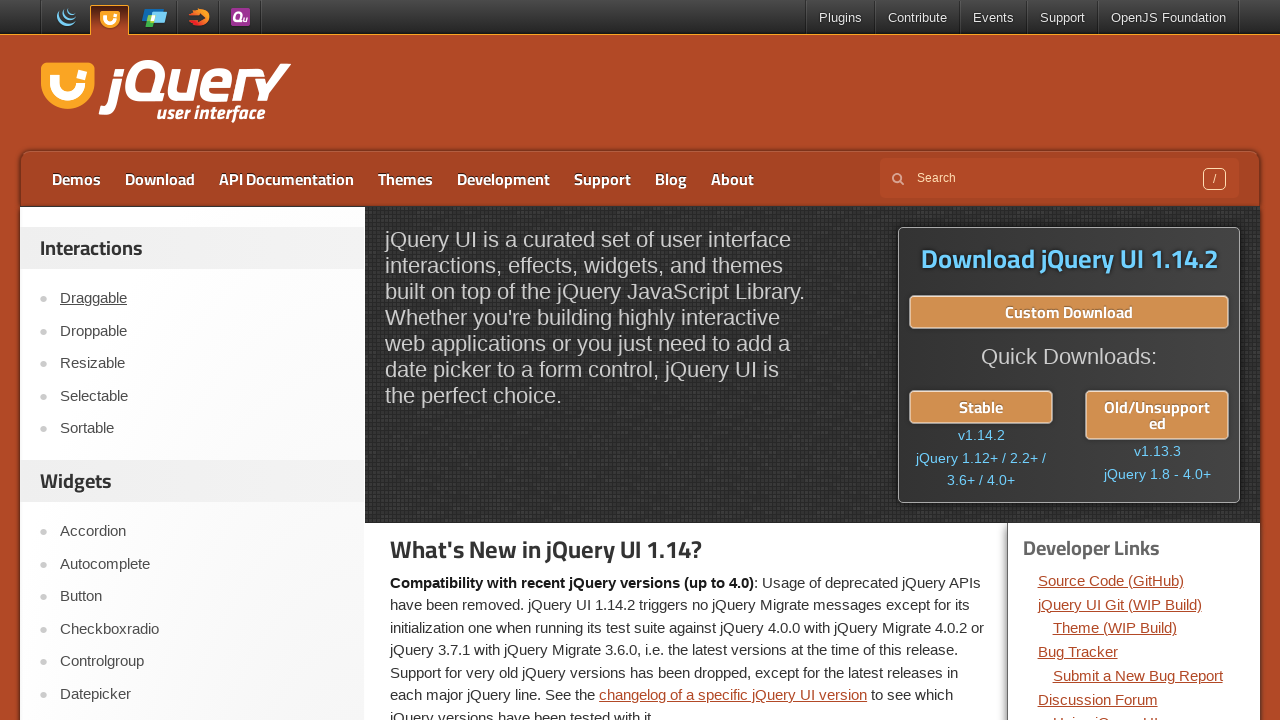

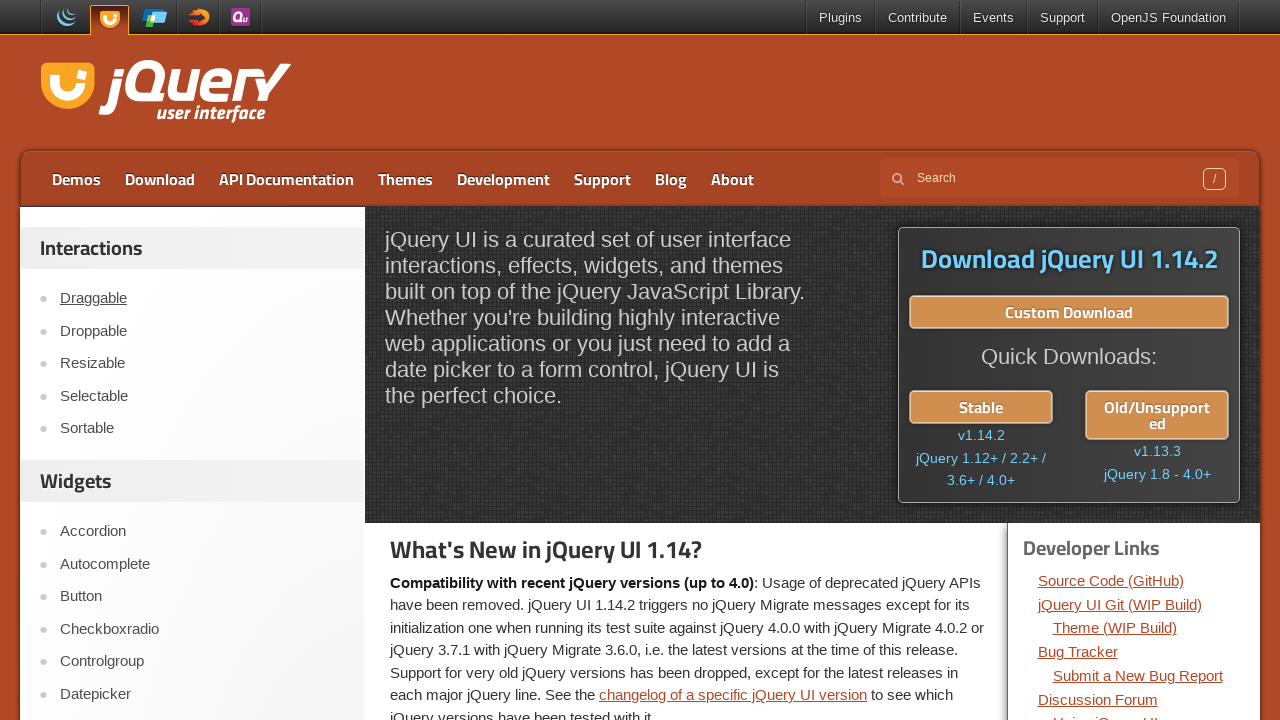